Tests the click functionality on the DemoQA buttons page by clicking the "Click Me" button using action-based click method

Starting URL: https://demoqa.com/buttons

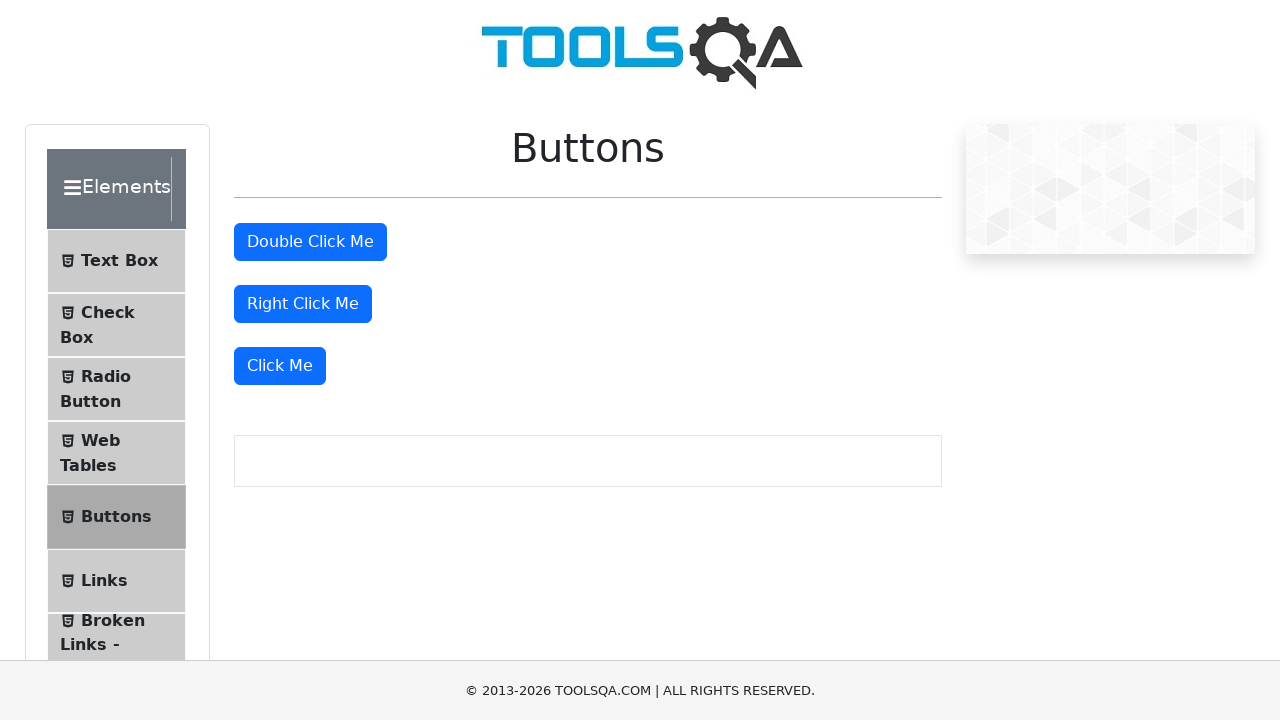

Located the 'Click Me' button on the DemoQA buttons page
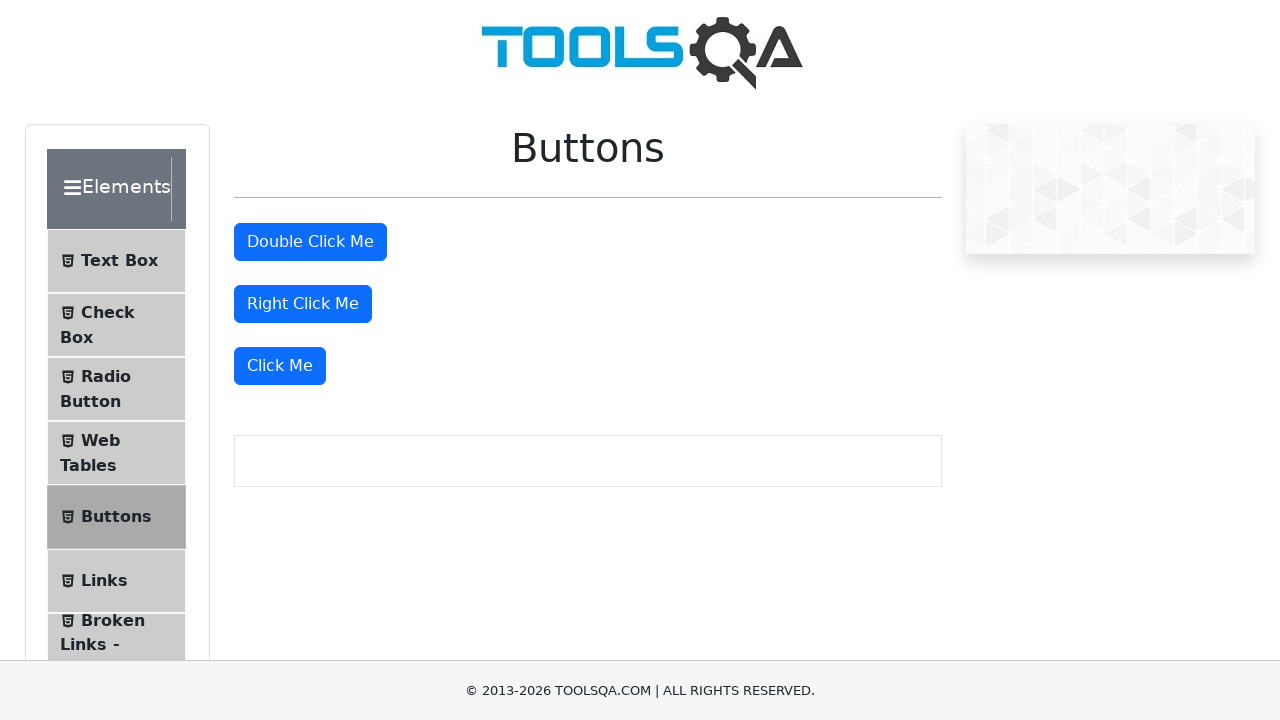

Waited for the 'Click Me' button to become visible
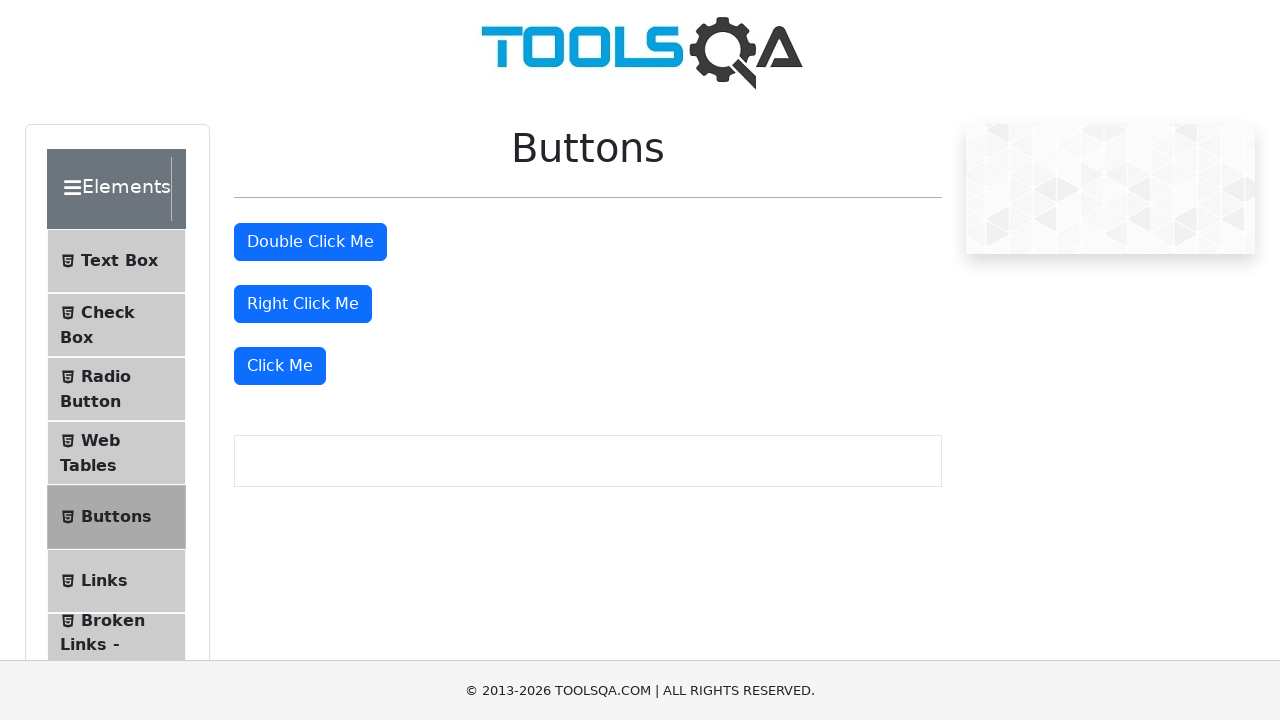

Clicked the 'Click Me' button using action-based click method at (280, 366) on xpath=//button[text()='Click Me']
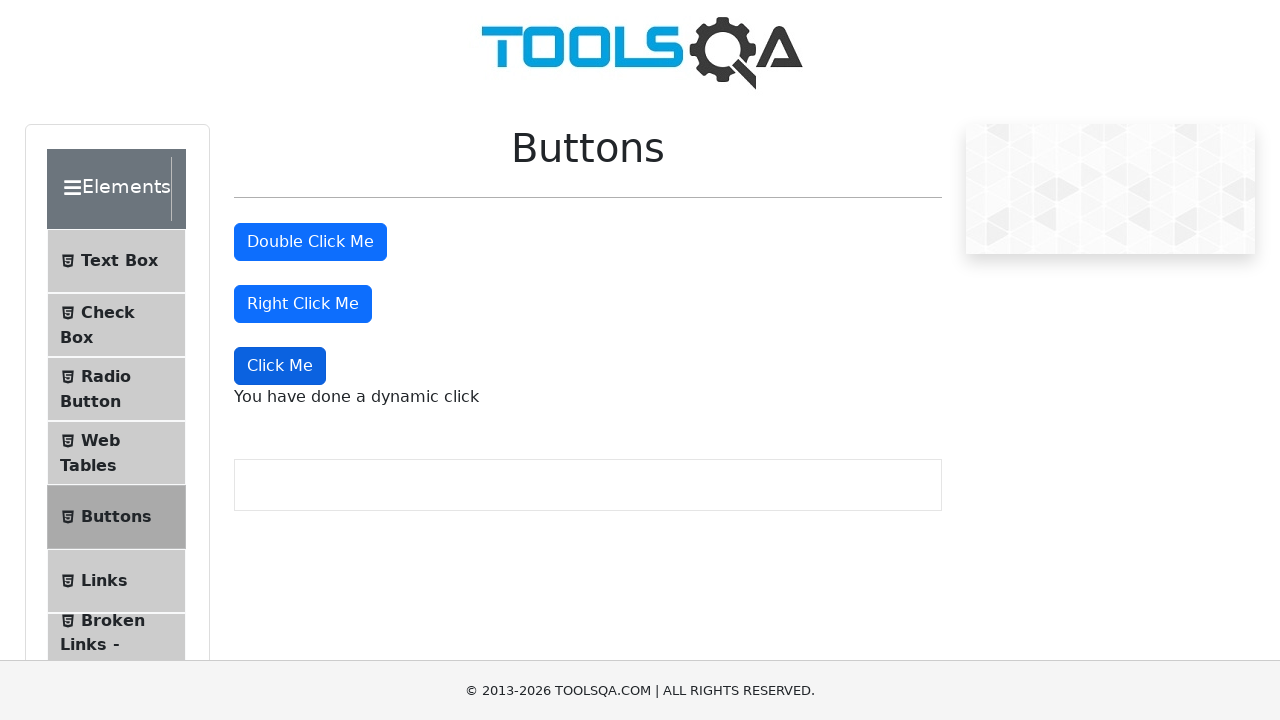

Verified click action completed by waiting for dynamic message to appear
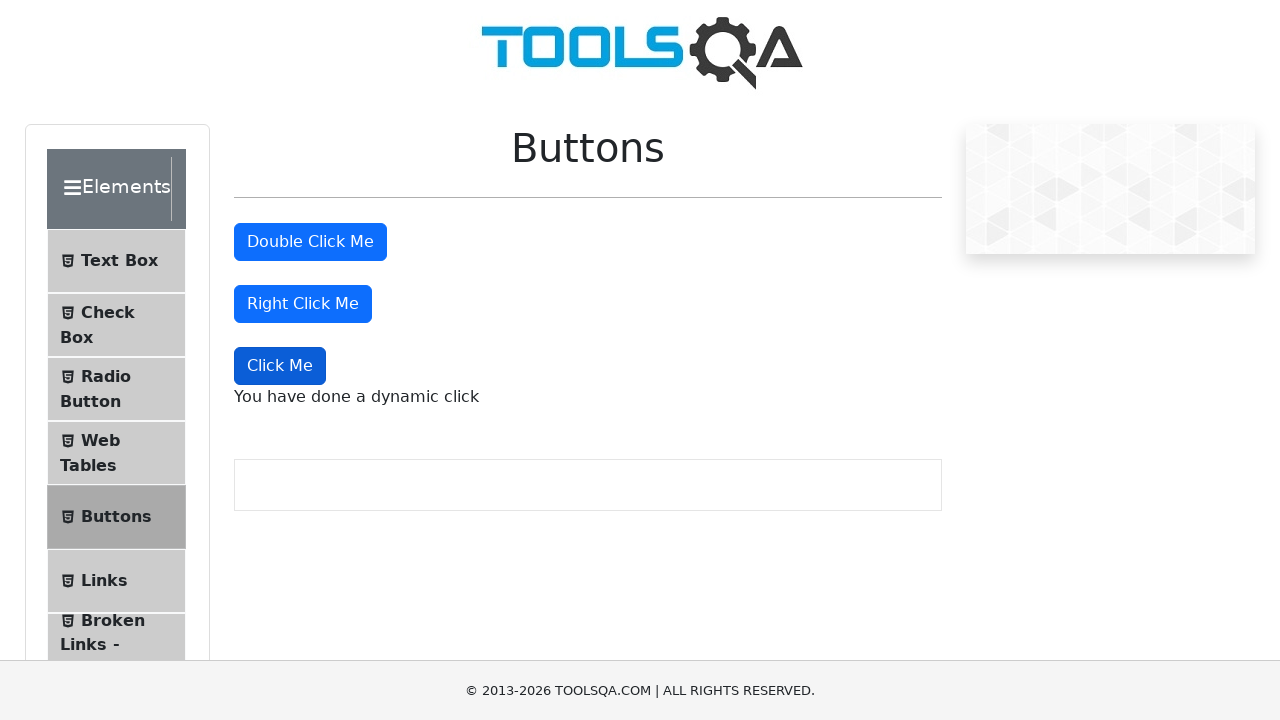

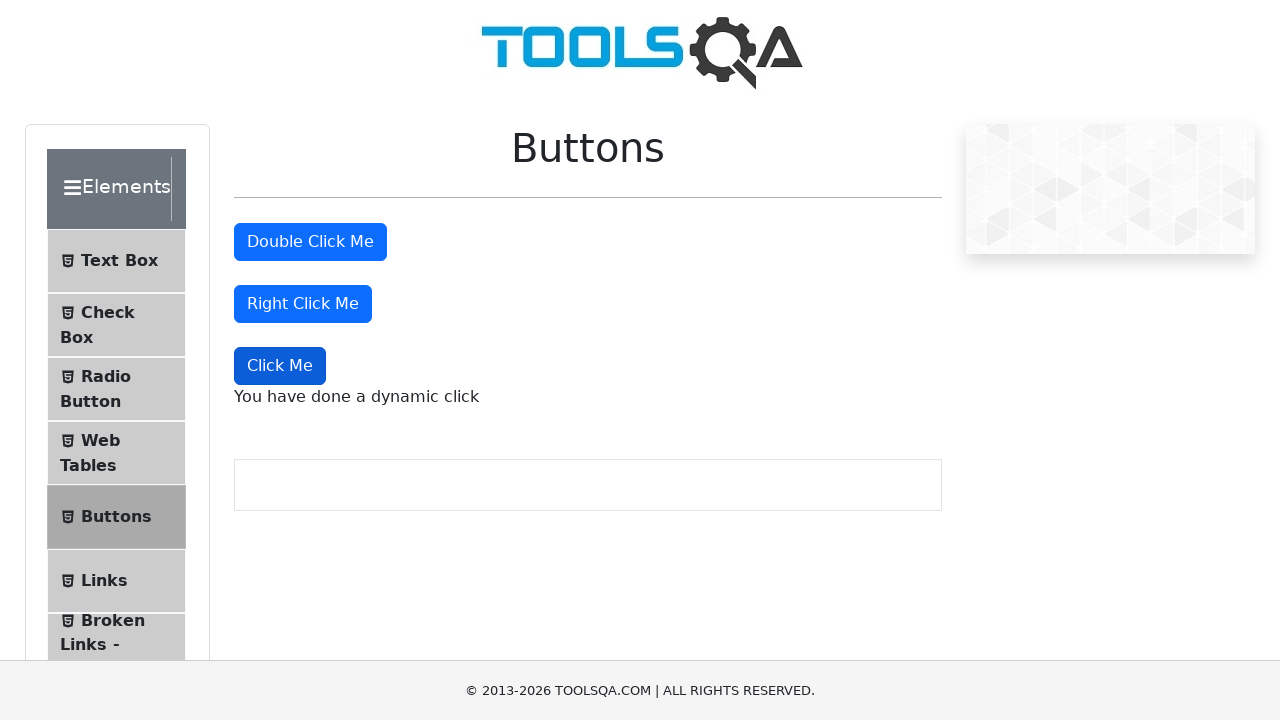